Navigates to RedBus homepage to verify the page loads successfully

Starting URL: https://www.redbus.in/

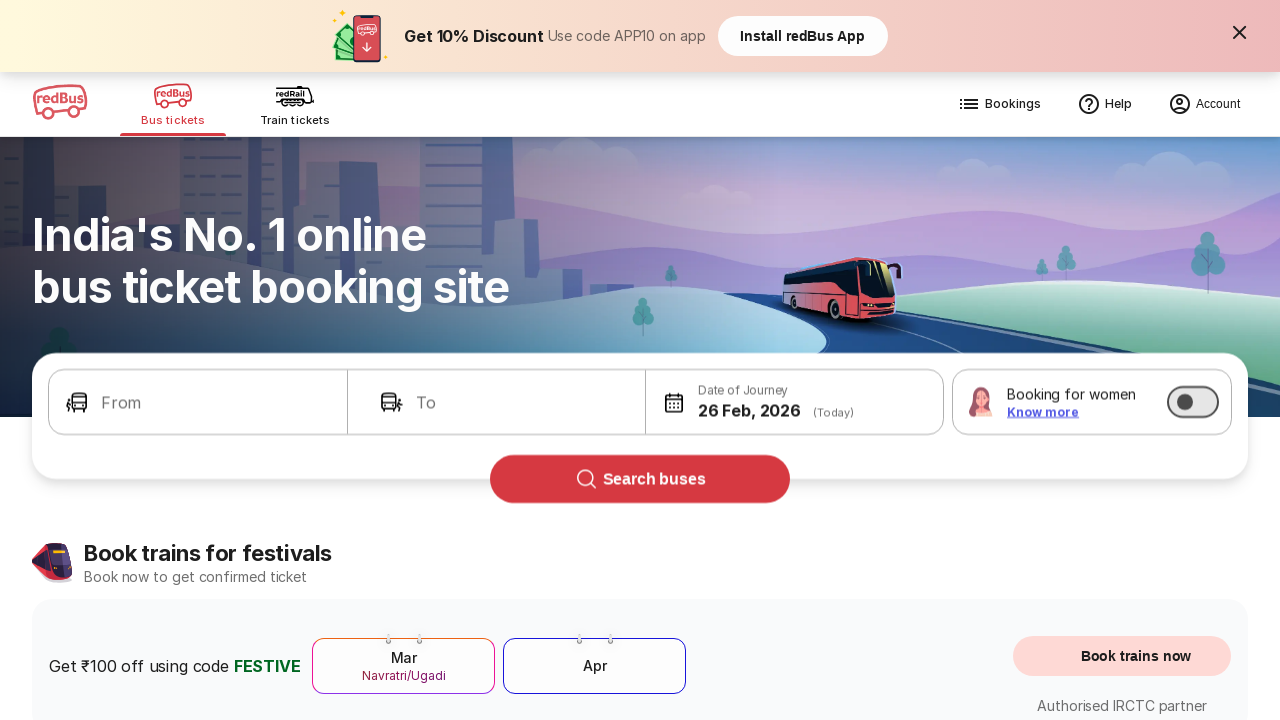

Waited for RedBus homepage to fully load (networkidle)
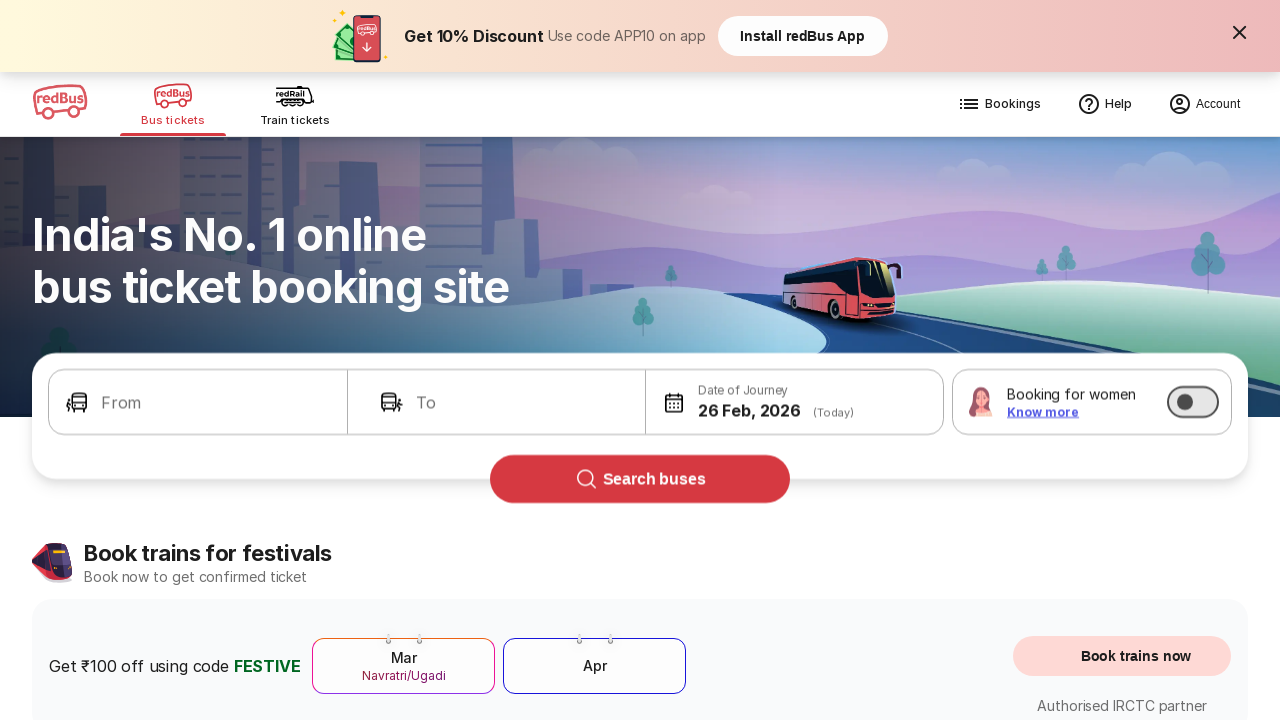

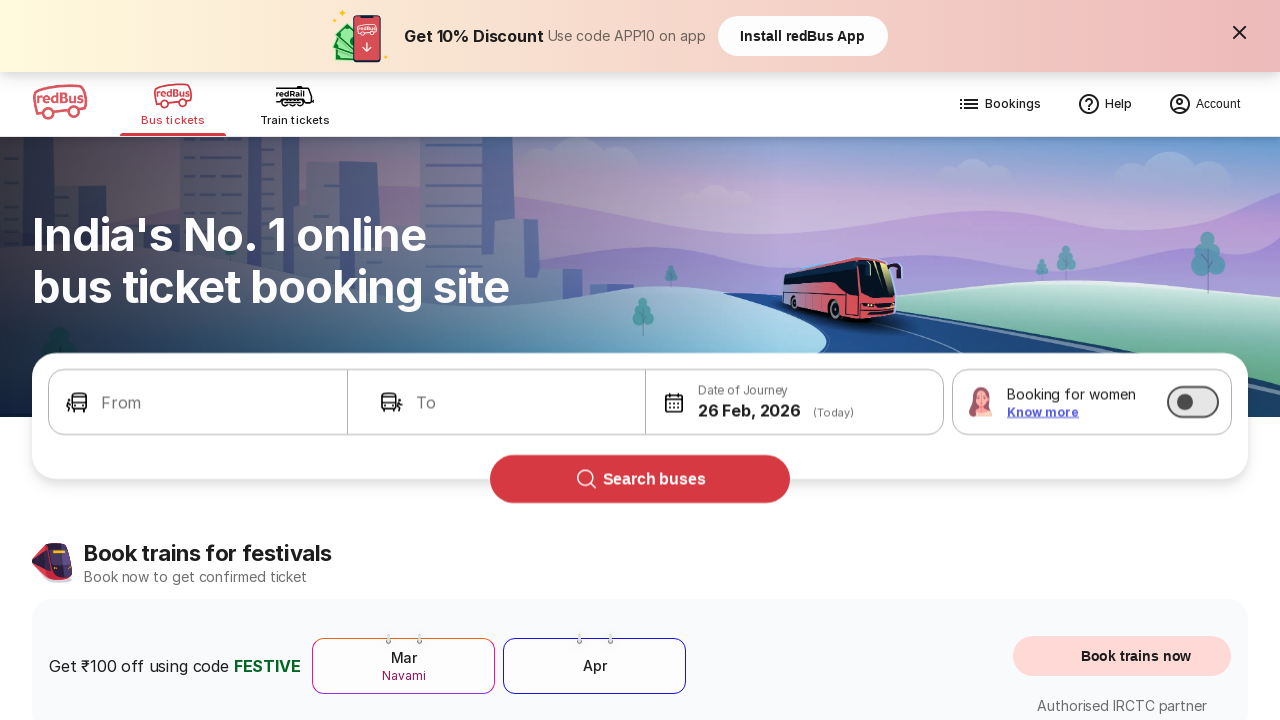